Tests scrolling to elements on a page and filling in a name field and date field after scrolling to them

Starting URL: https://formy-project.herokuapp.com/scroll

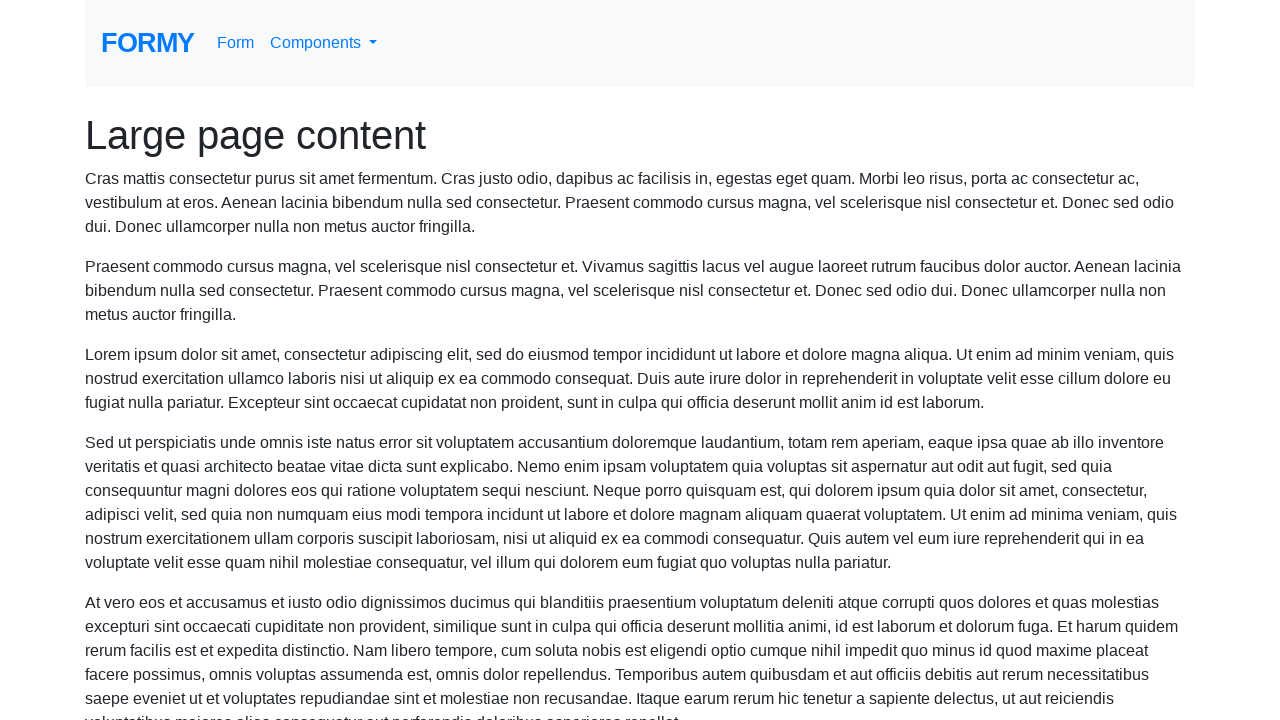

Located the name field element
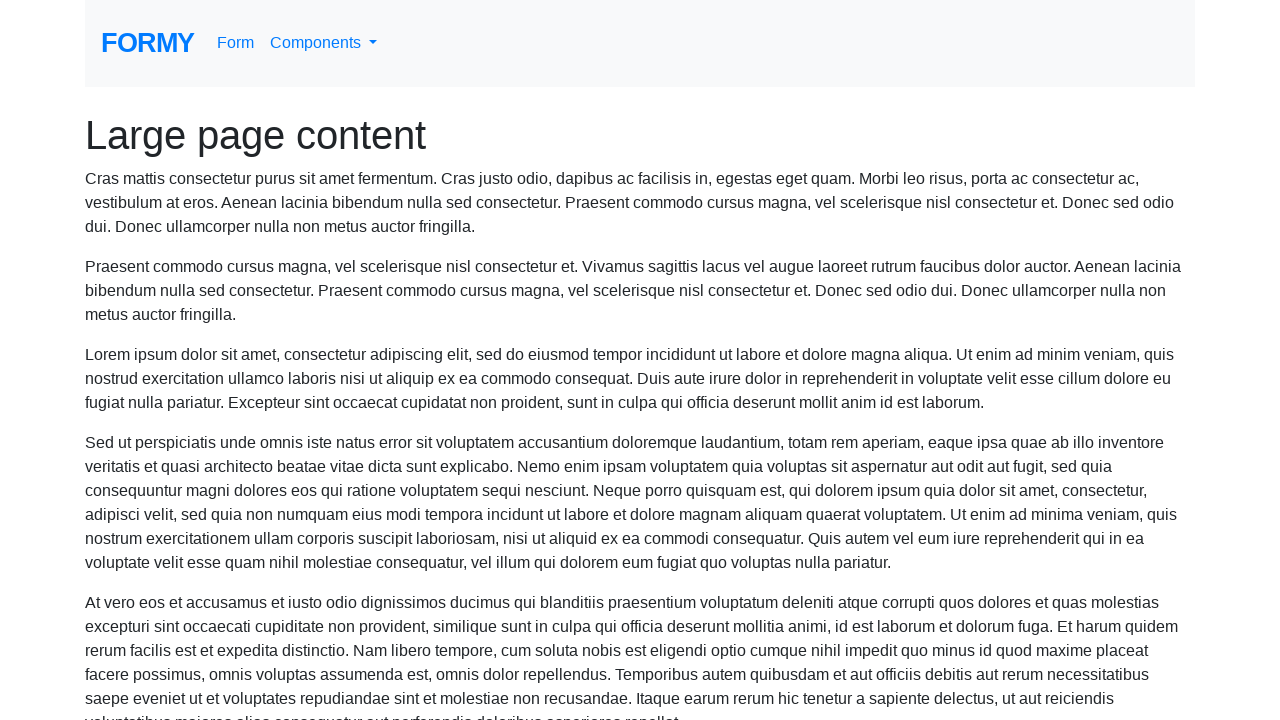

Scrolled to name field
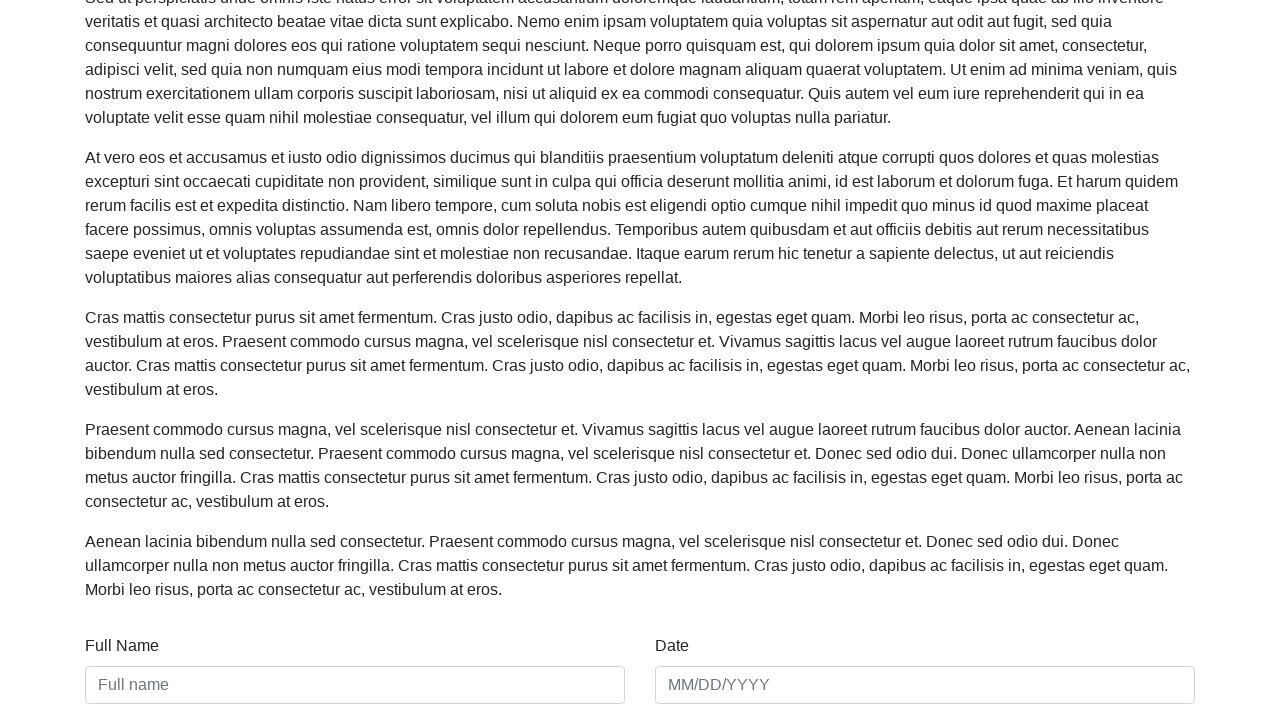

Filled name field with 'Maria Rodriguez' on #name
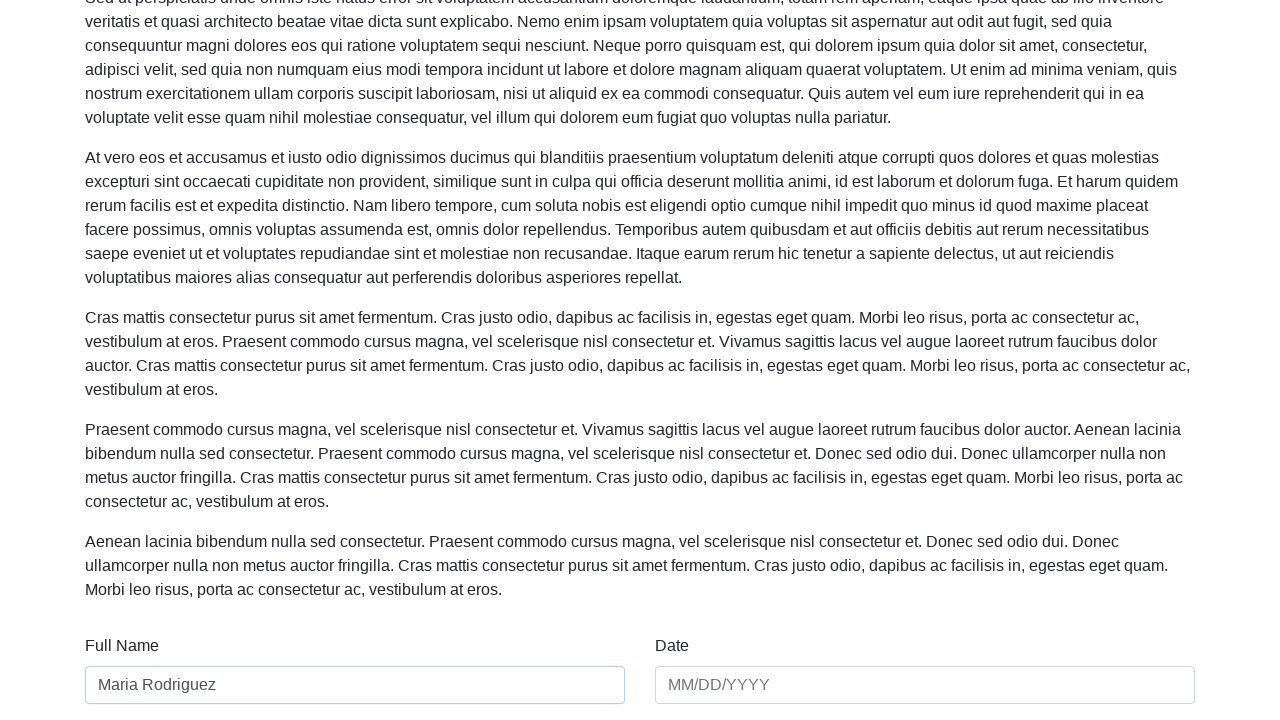

Located the date field element
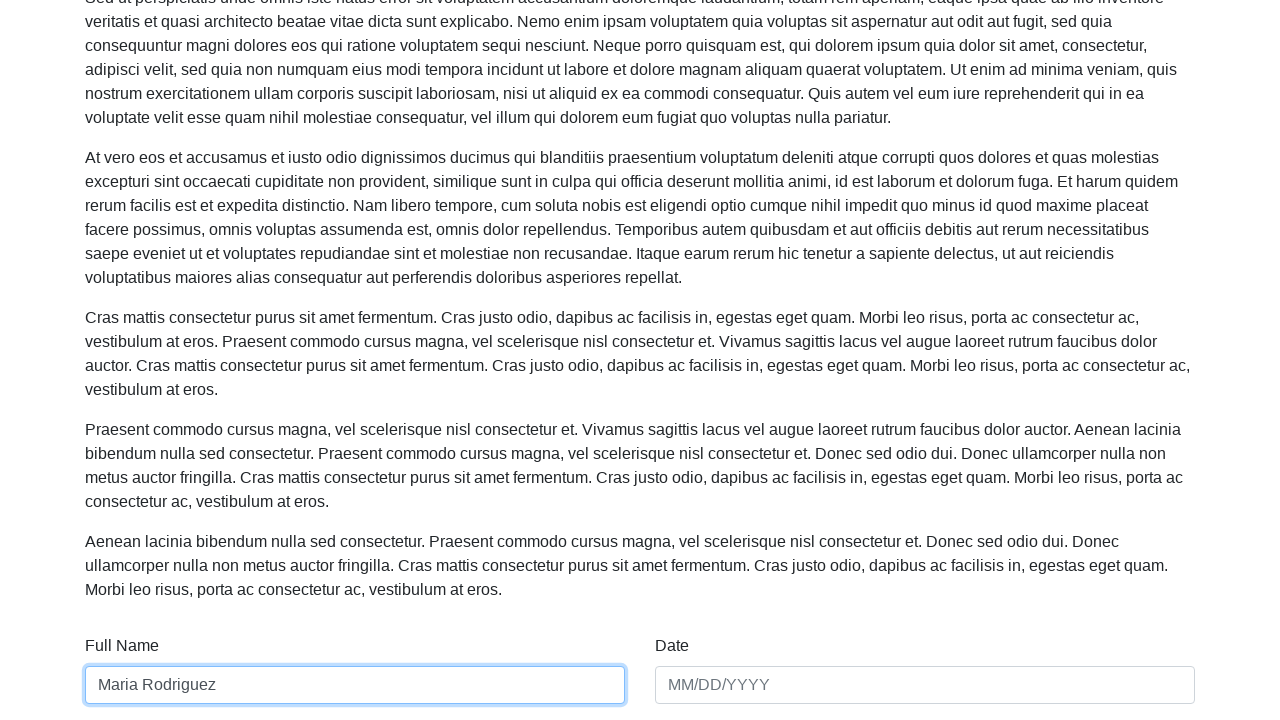

Scrolled to date field
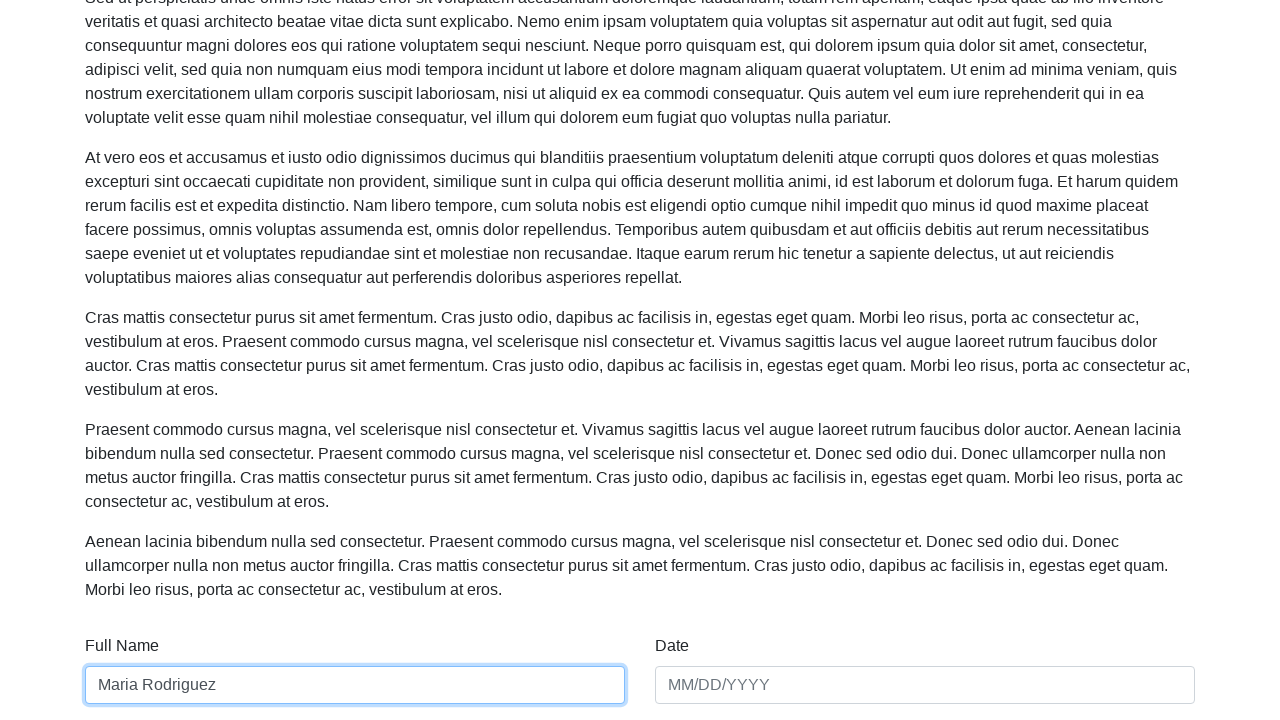

Filled date field with '03/15/2024' on #date
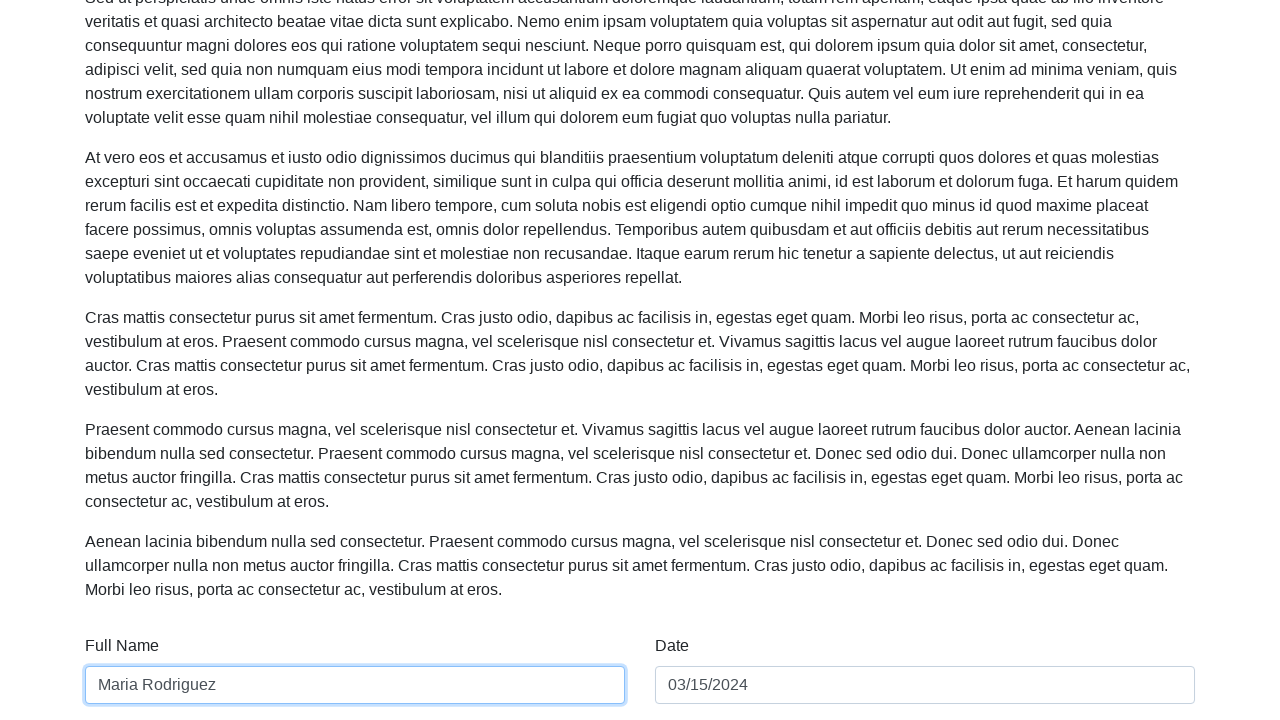

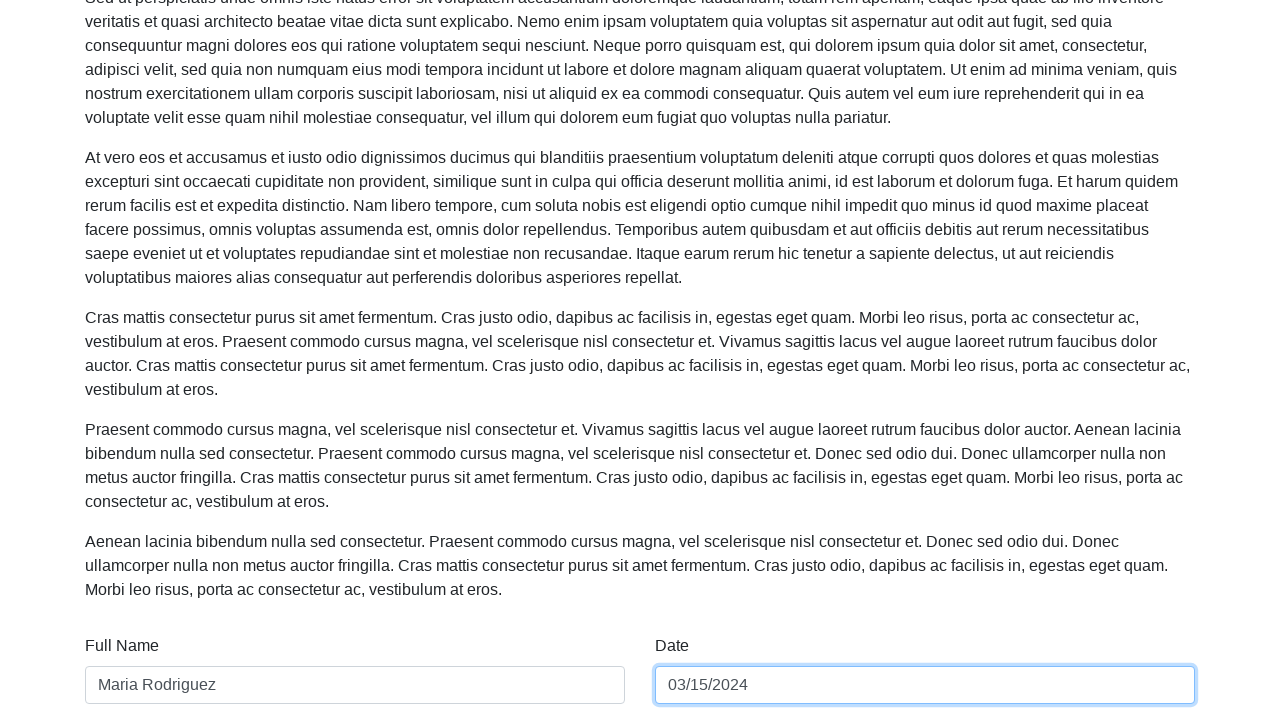